Tests JavaScript Confirm dialog by clicking the confirm button, dismissing the dialog, and verifying the result shows "Cancel" was clicked.

Starting URL: https://the-internet.herokuapp.com/javascript_alerts

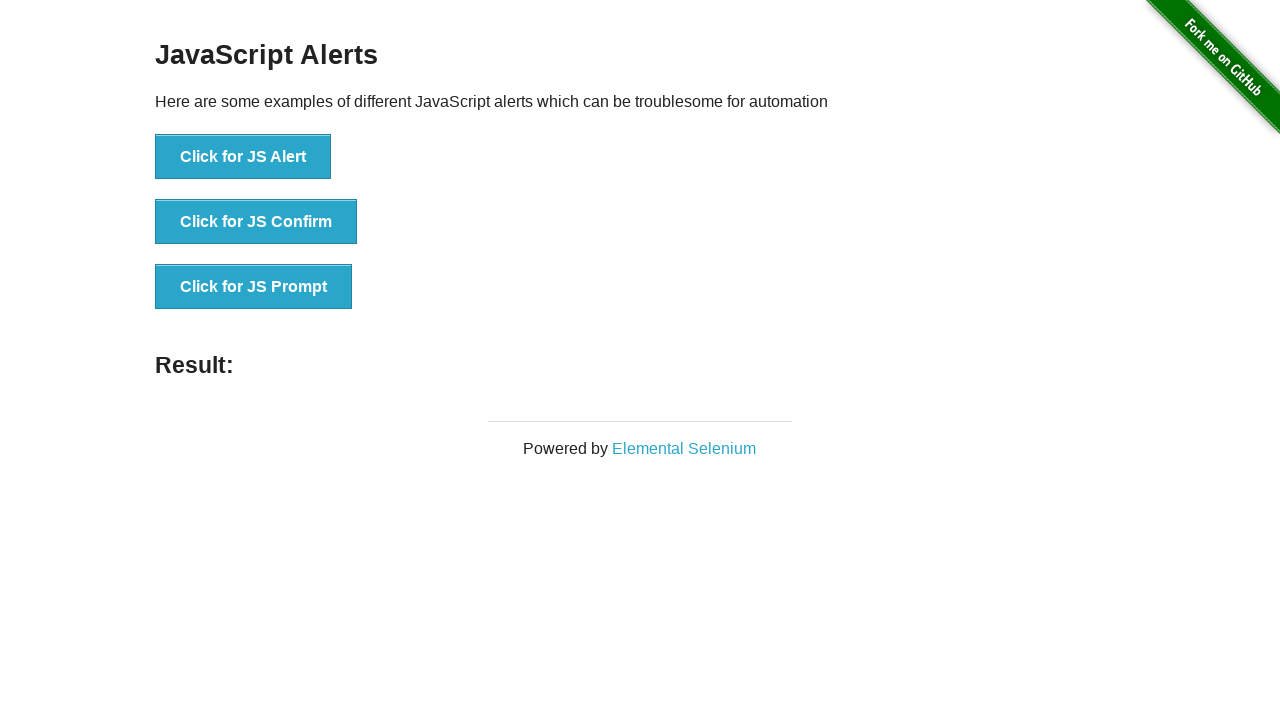

Set up dialog handler to dismiss confirm dialog
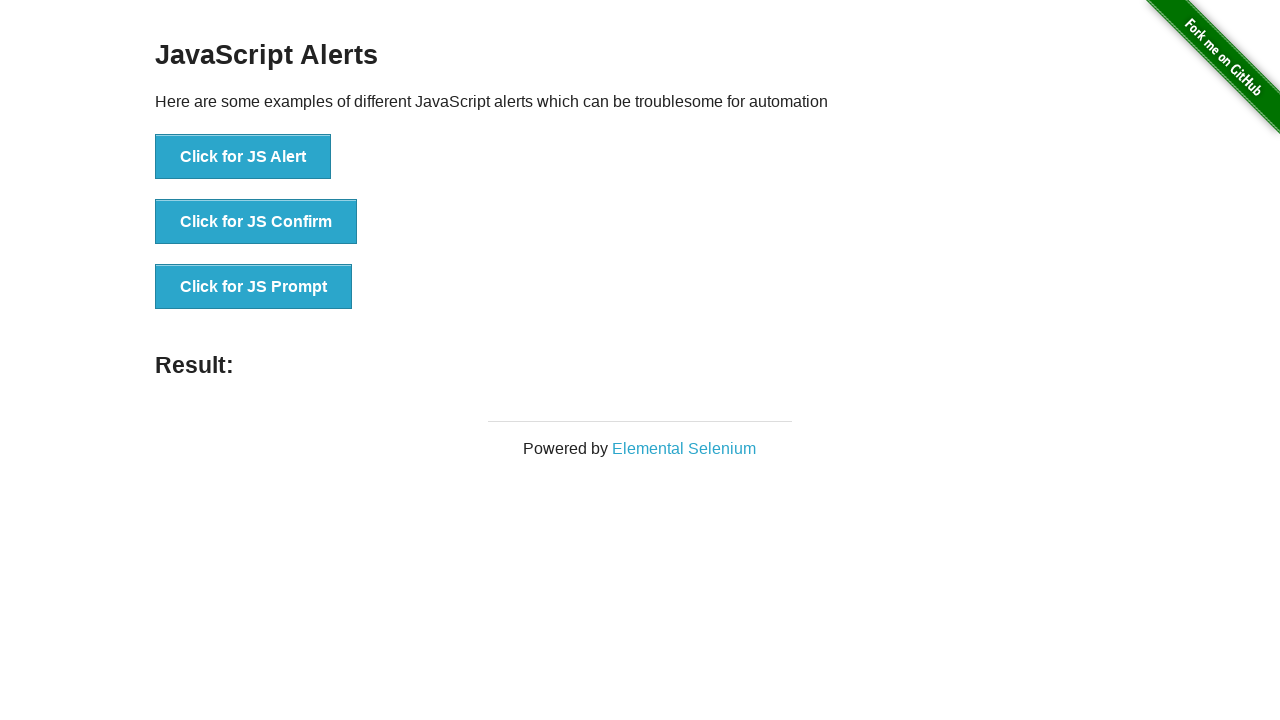

Clicked the JS Confirm button at (256, 222) on xpath=//*[@id='content']/div/ul/li[2]/button
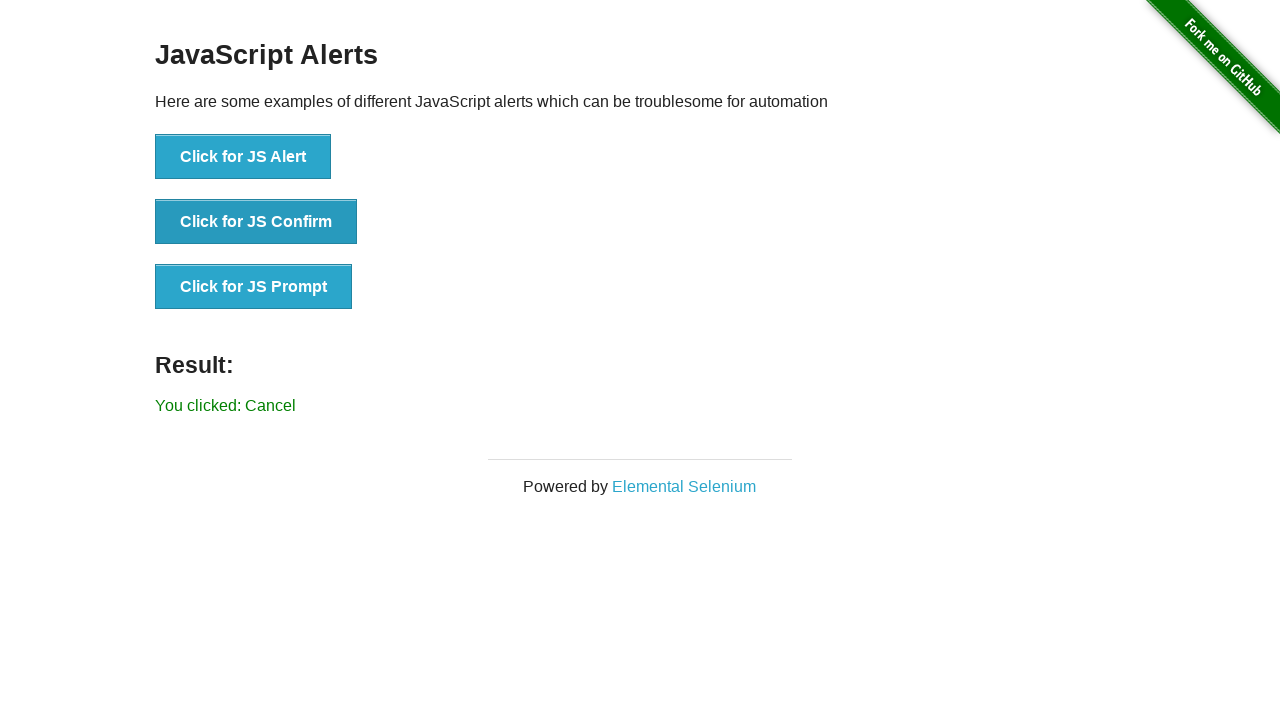

Result element appeared after dismissing the confirm dialog
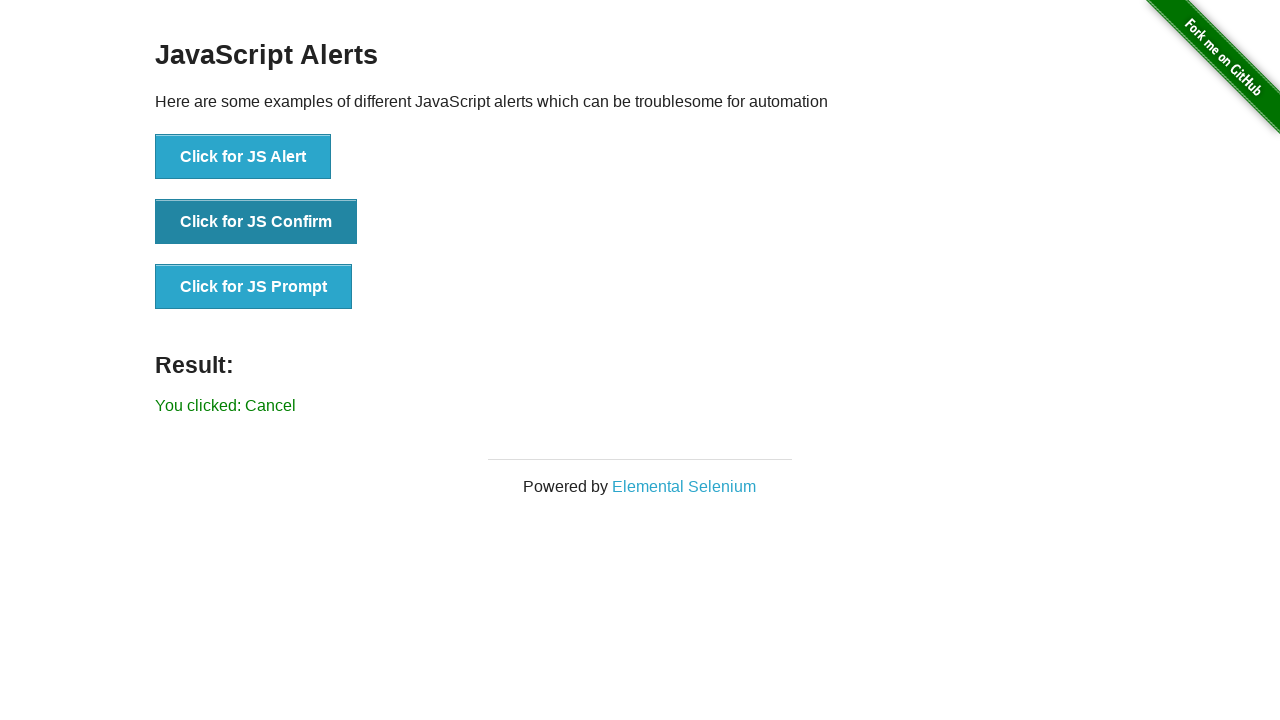

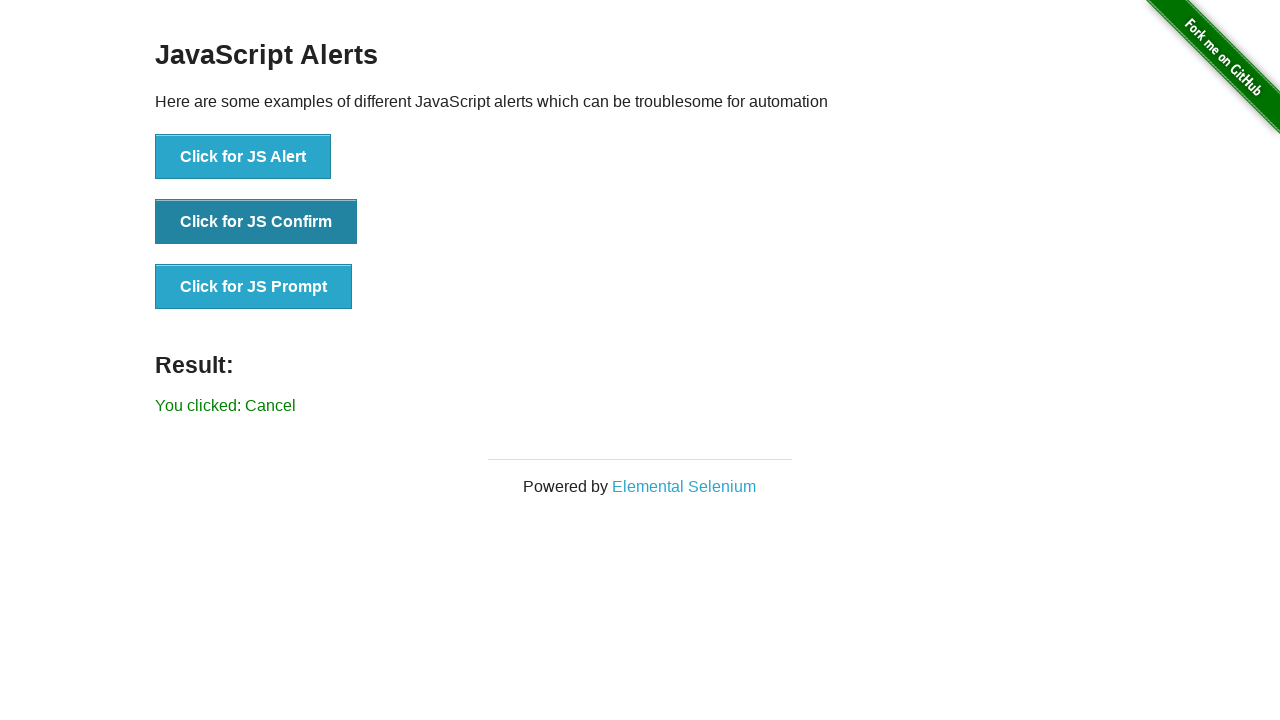